Tests page scrolling functionality by navigating to a demo QA alerts page and scrolling to the bottom of the page using JavaScript execution.

Starting URL: https://demoqa.com/alerts

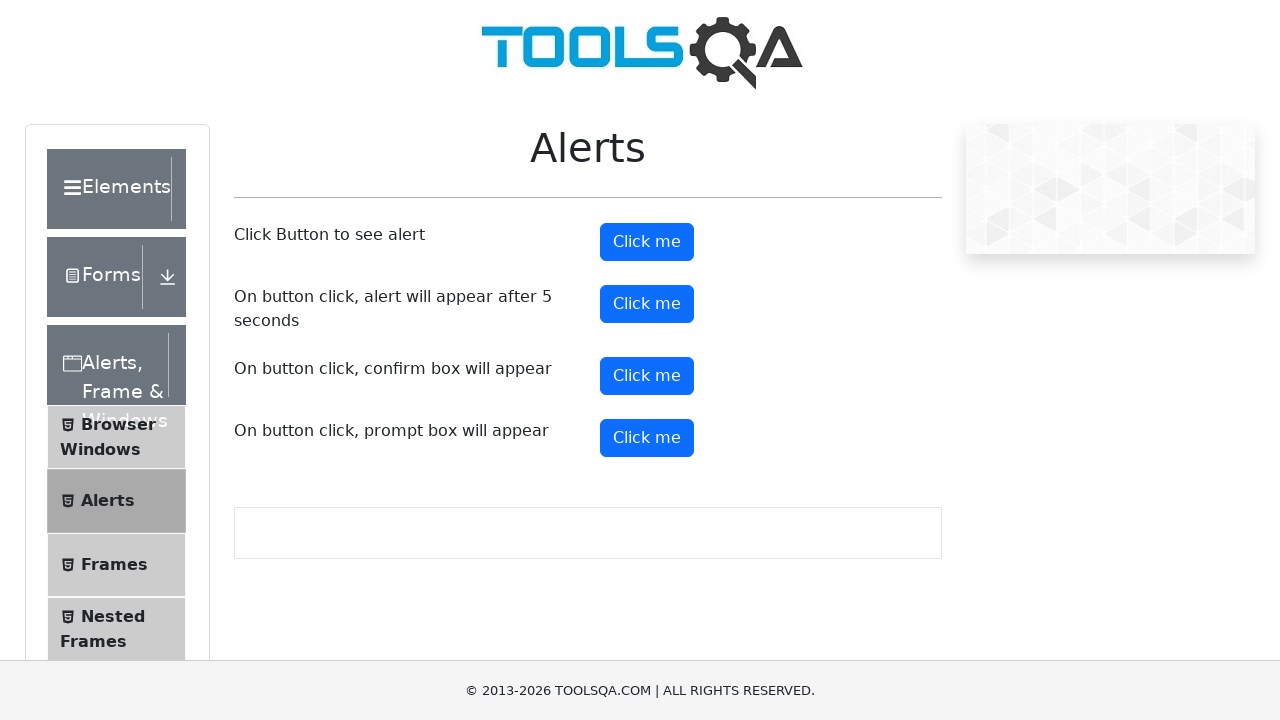

Waited 3 seconds for page to load
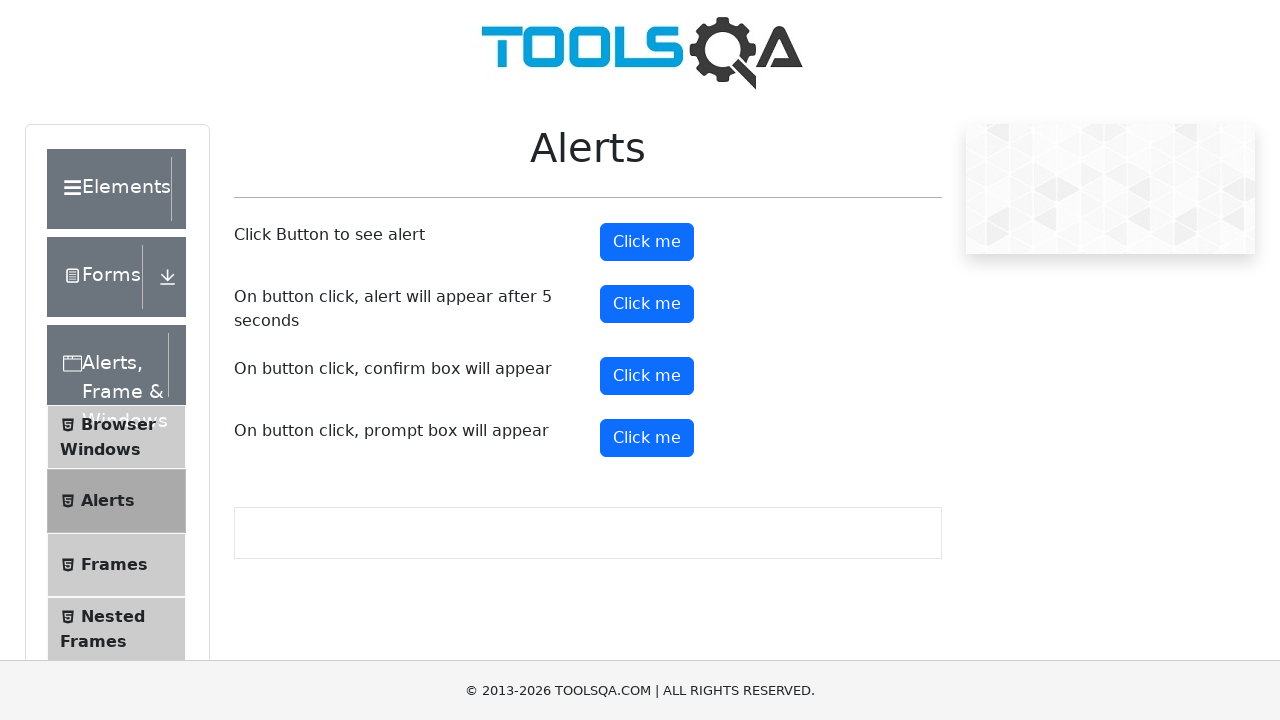

Verified prompt button element is present on alerts page
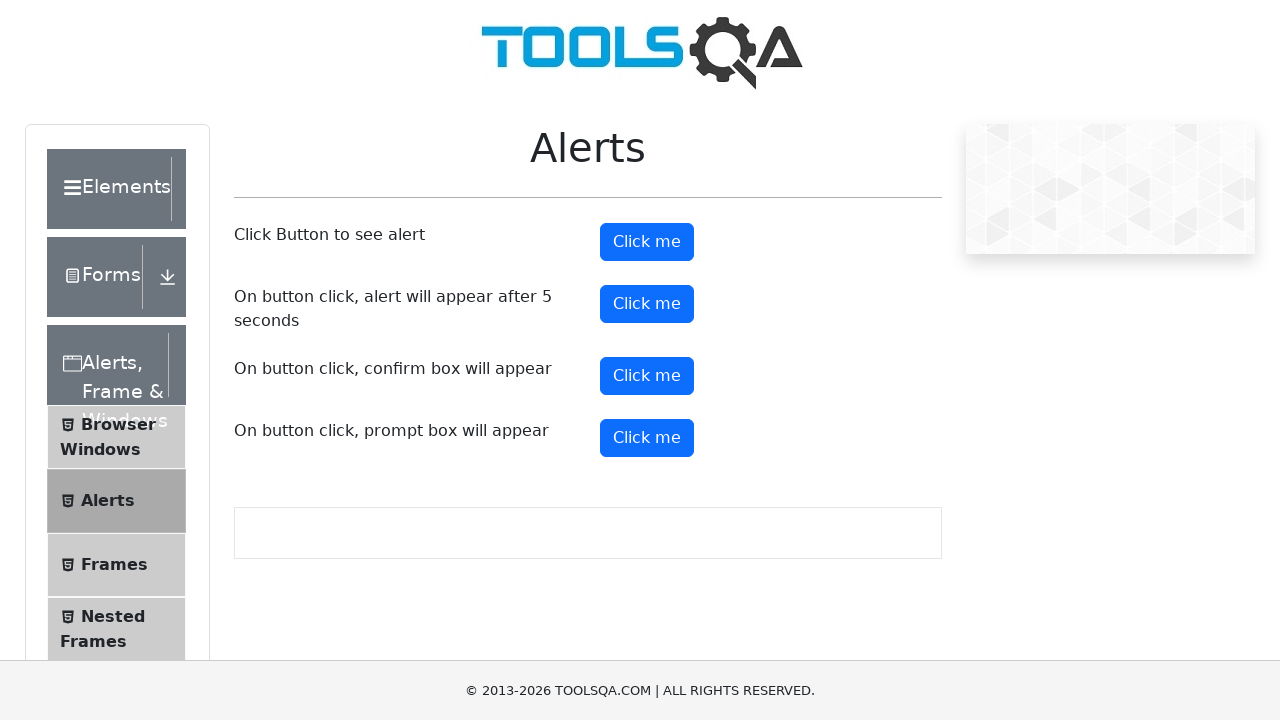

Scrolled to bottom of page using JavaScript
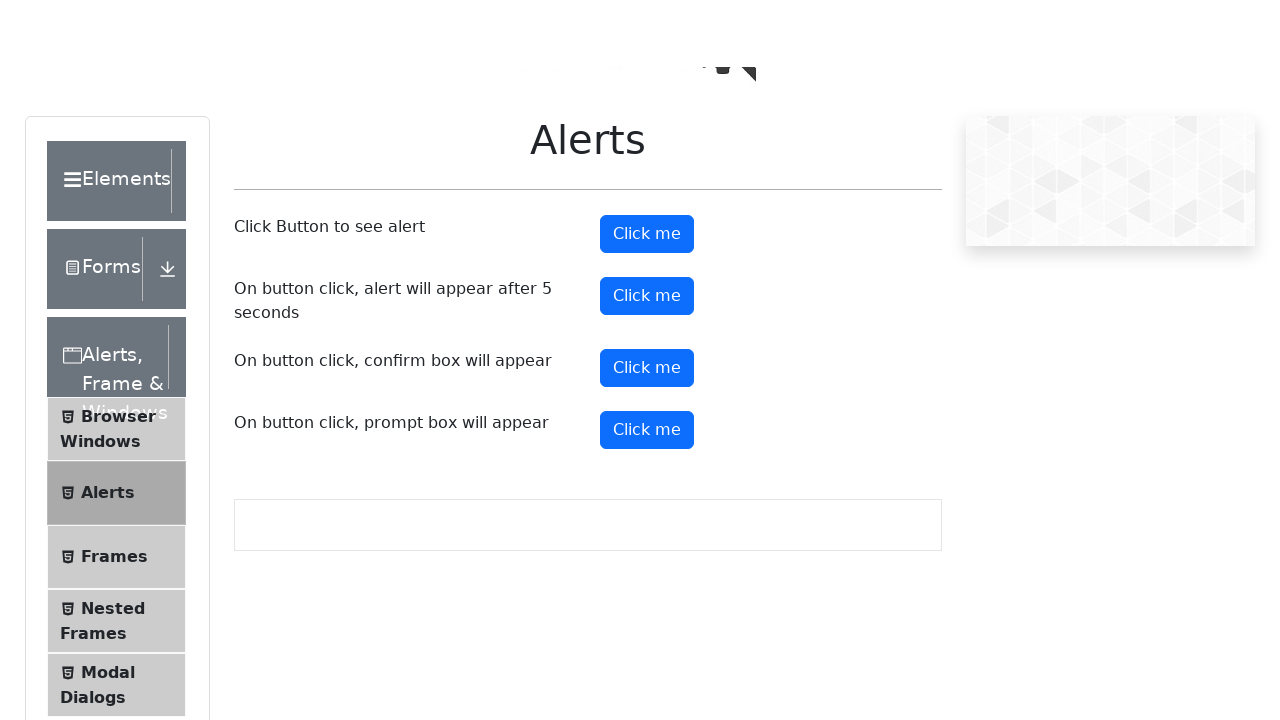

Waited 1 second to observe scroll effect
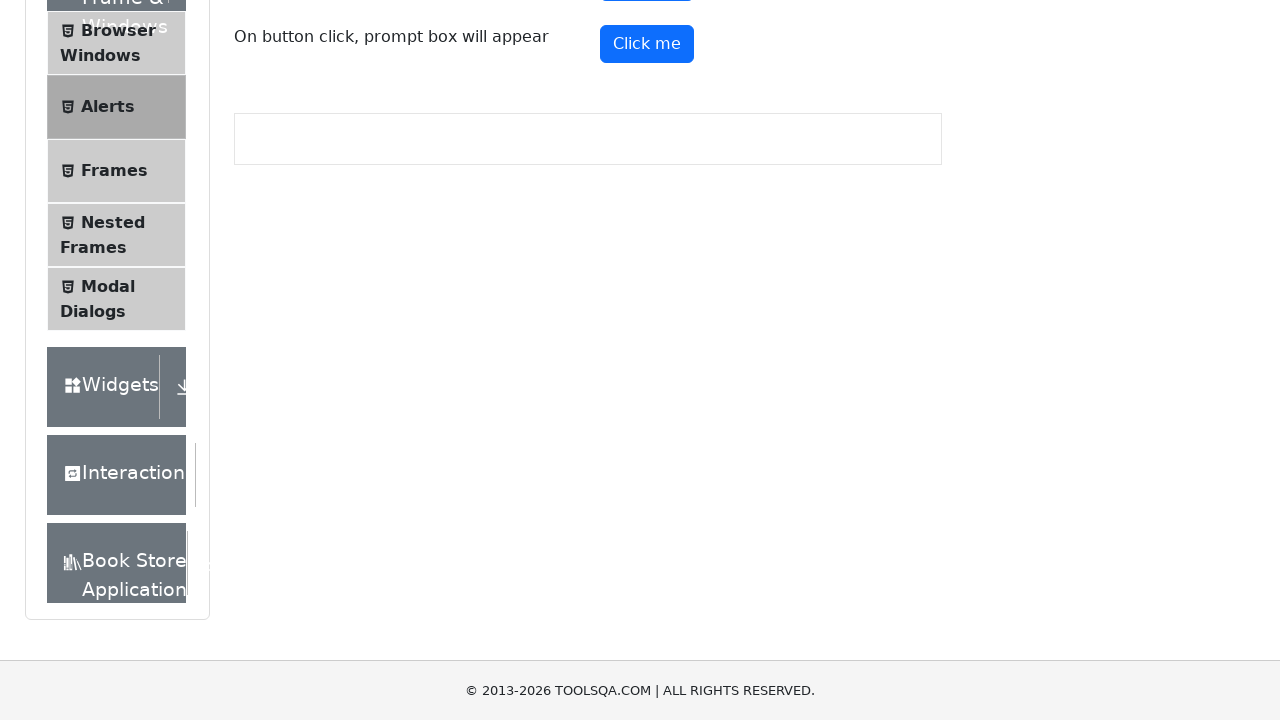

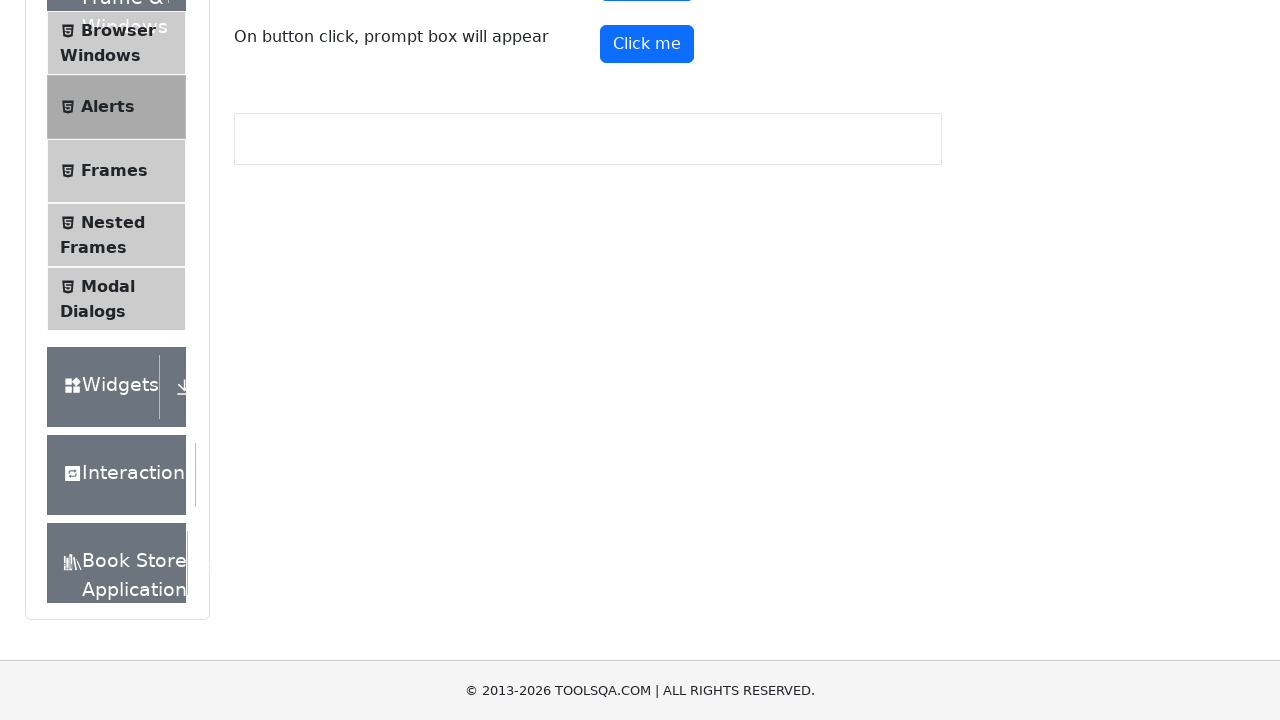